Tests that key routes on the website return HTTP 200 status codes by navigating to multiple pages including home, pricing, fund, privacy, support, and ok pages.

Starting URL: https://lifeundo.ru/

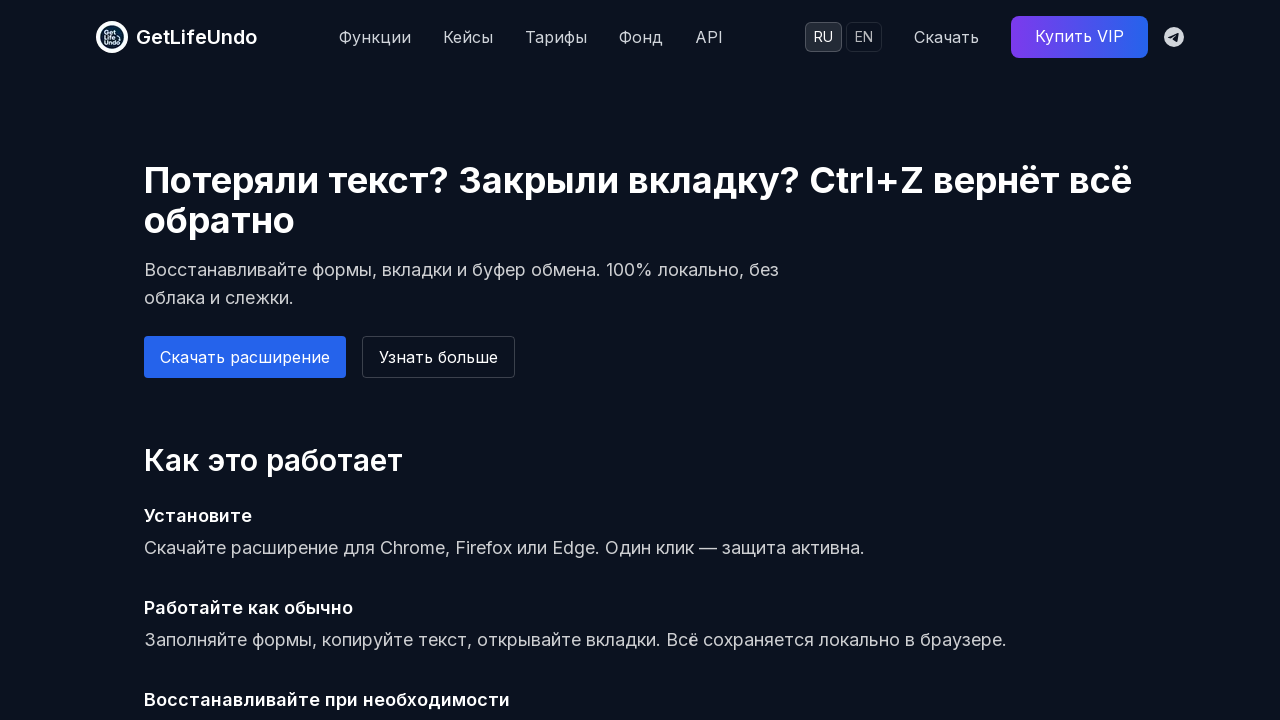

Page at route / fully loaded with domcontentloaded state
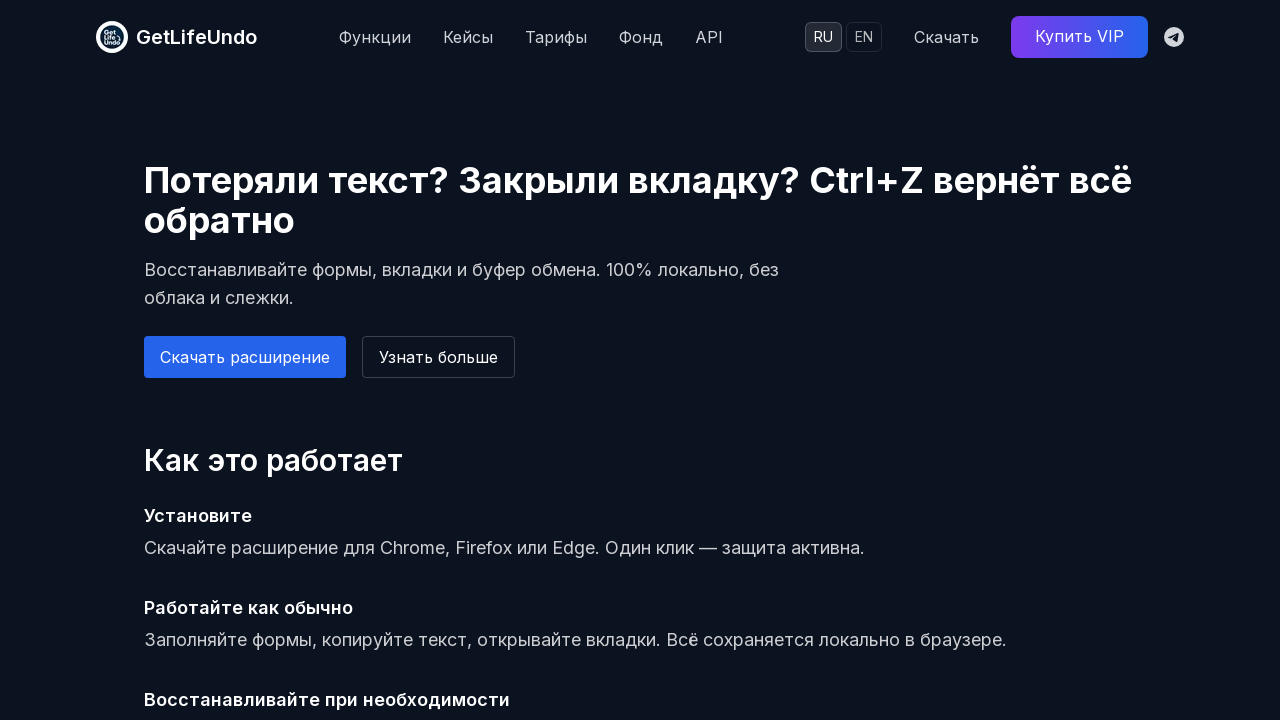

Navigated to route /pricing
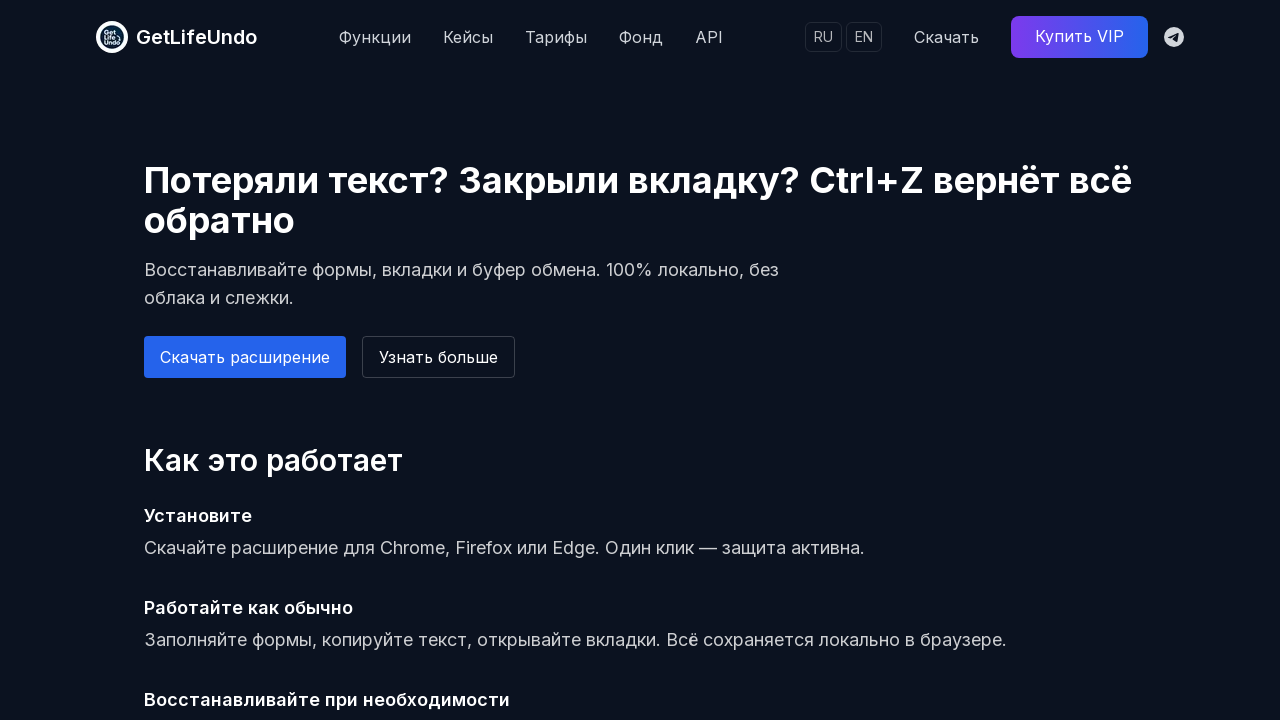

Page at route /pricing fully loaded with domcontentloaded state
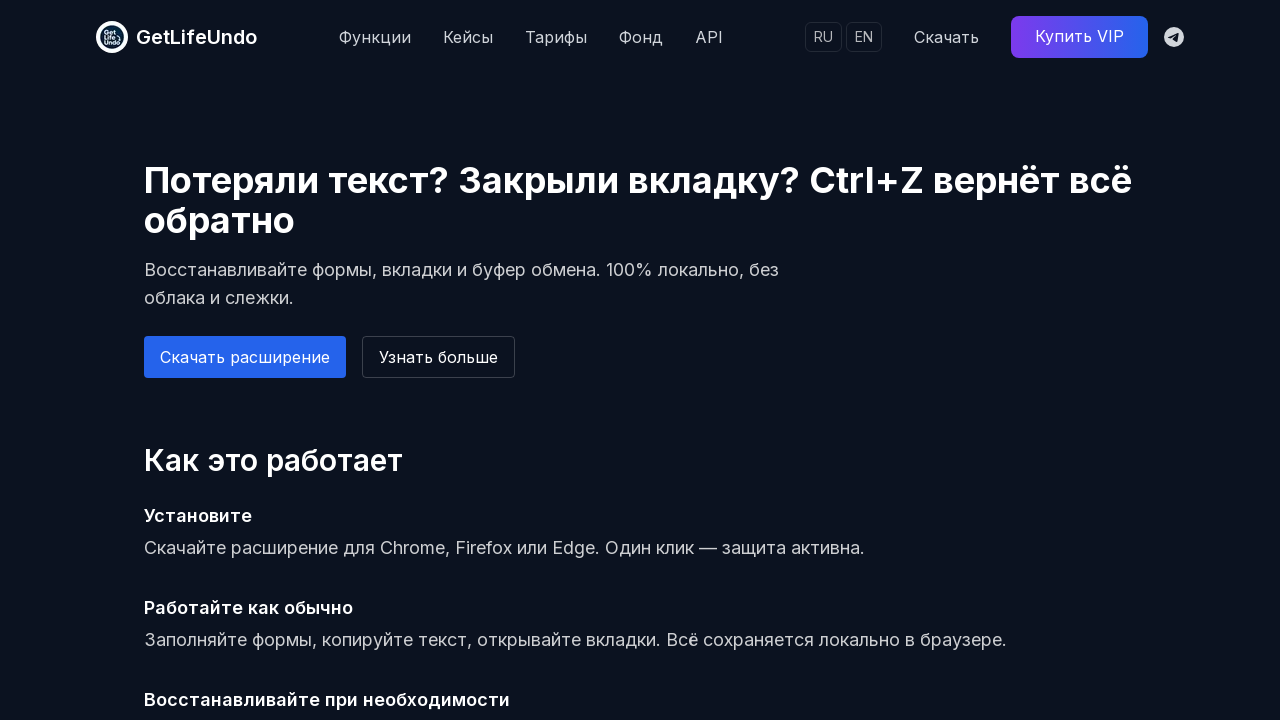

Navigated to route /fund
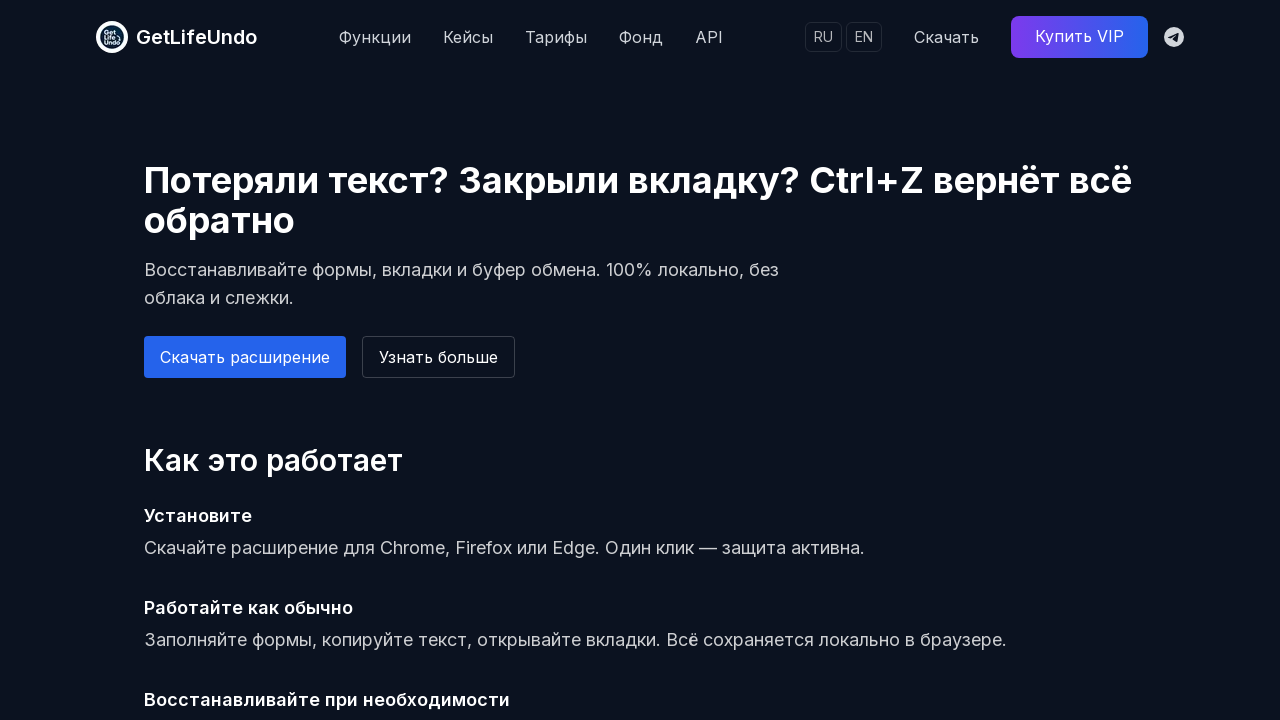

Page at route /fund fully loaded with domcontentloaded state
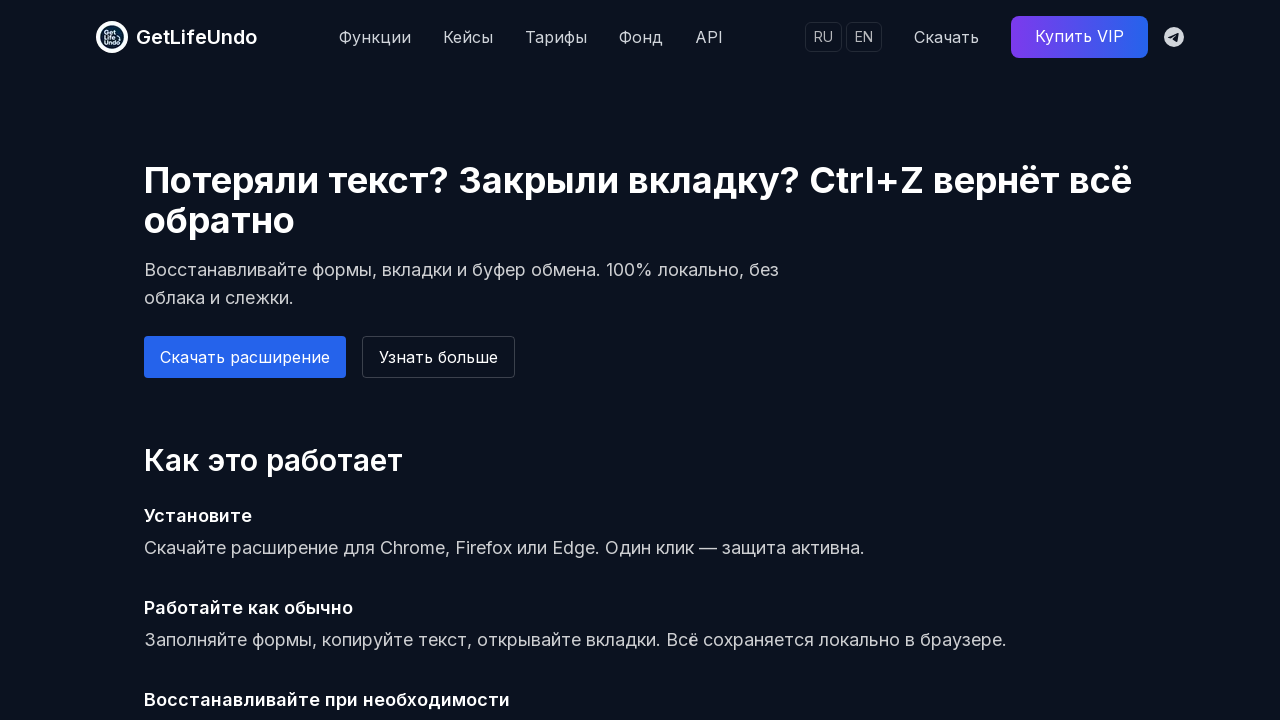

Navigated to route /fund/apply
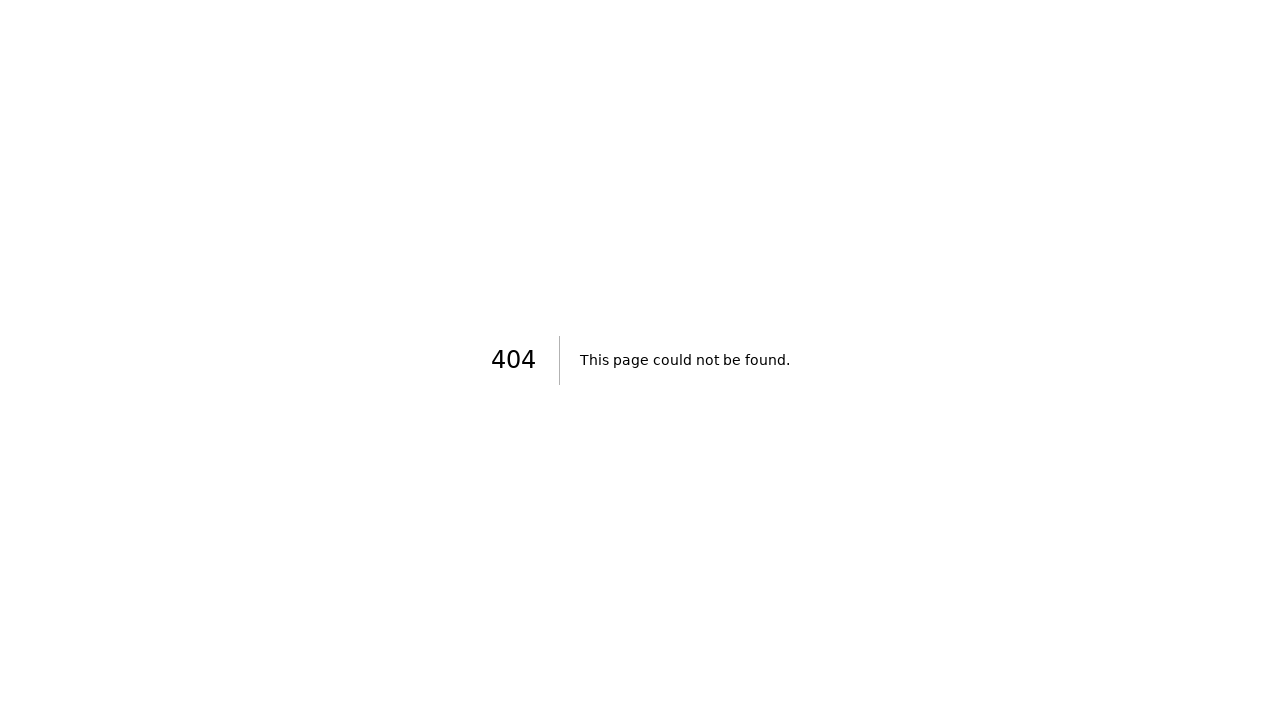

Page at route /fund/apply fully loaded with domcontentloaded state
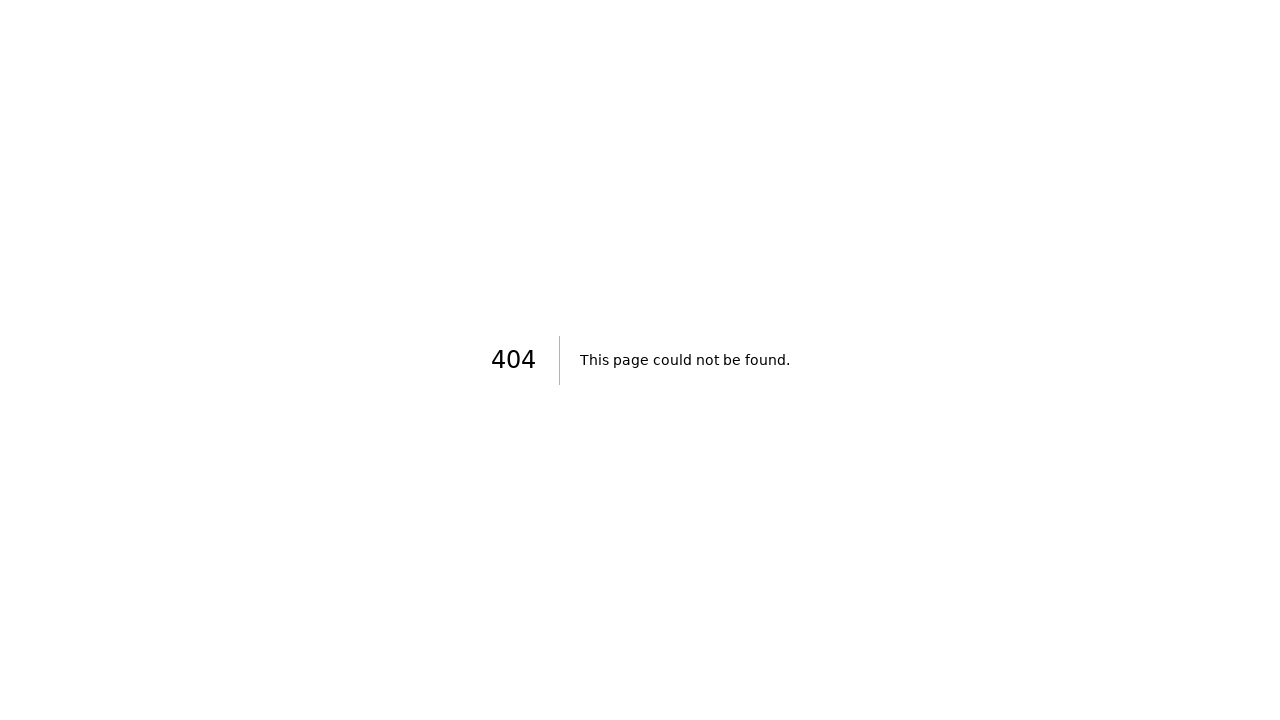

Navigated to route /privacy
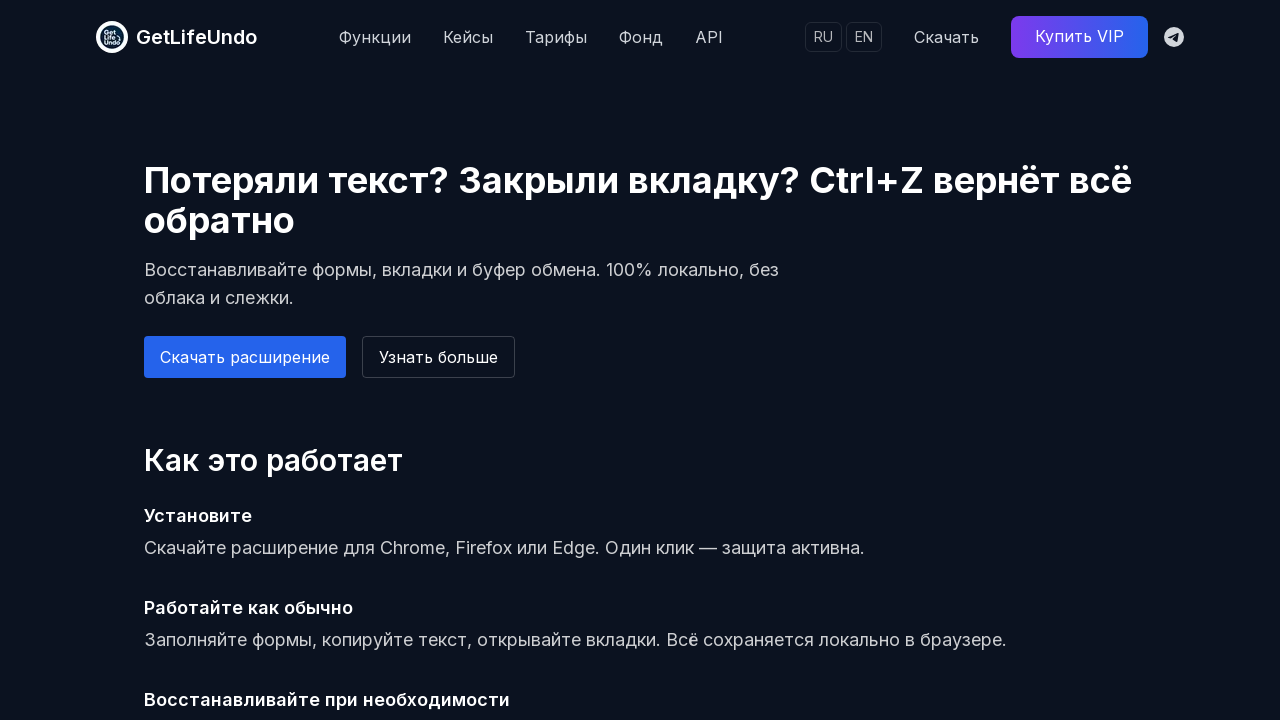

Page at route /privacy fully loaded with domcontentloaded state
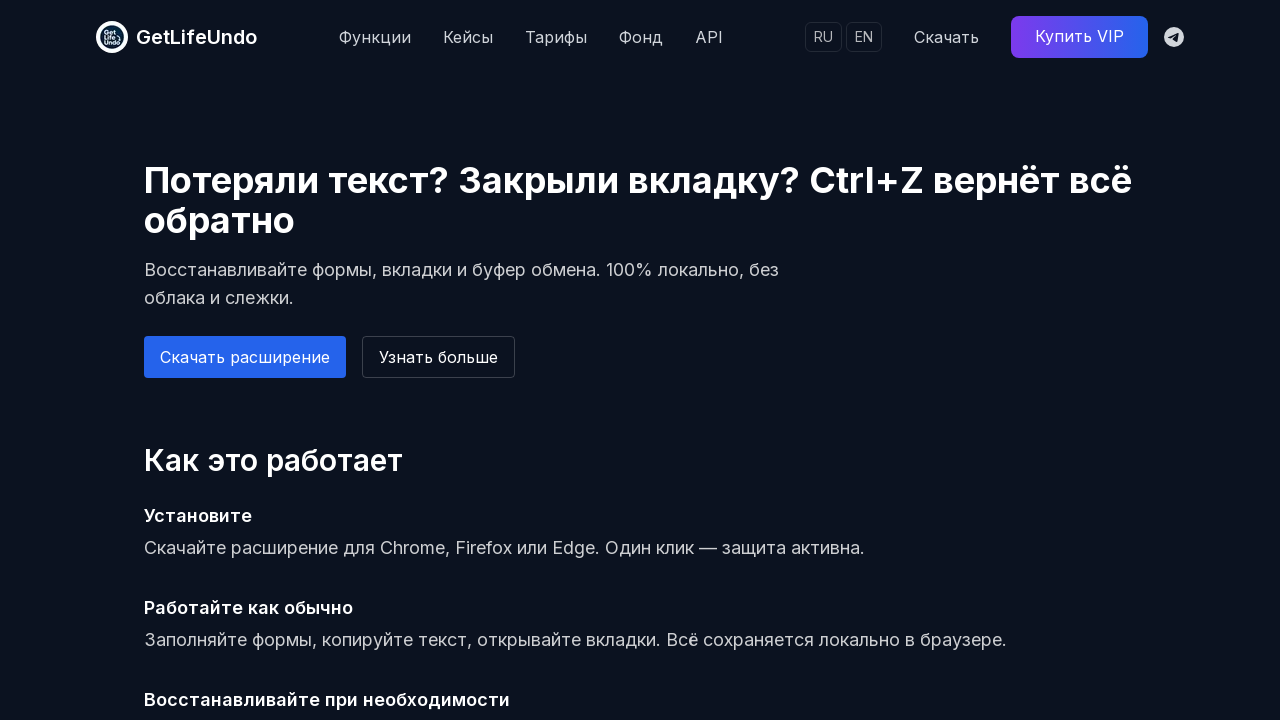

Navigated to route /support
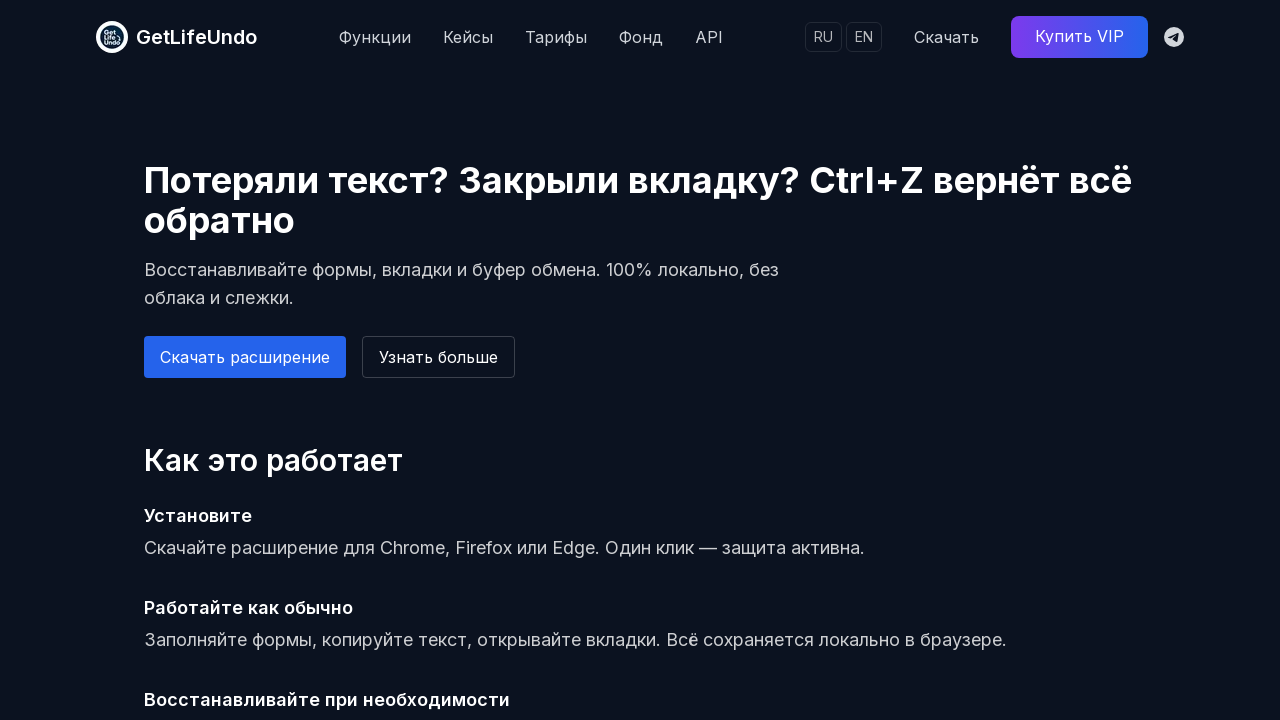

Page at route /support fully loaded with domcontentloaded state
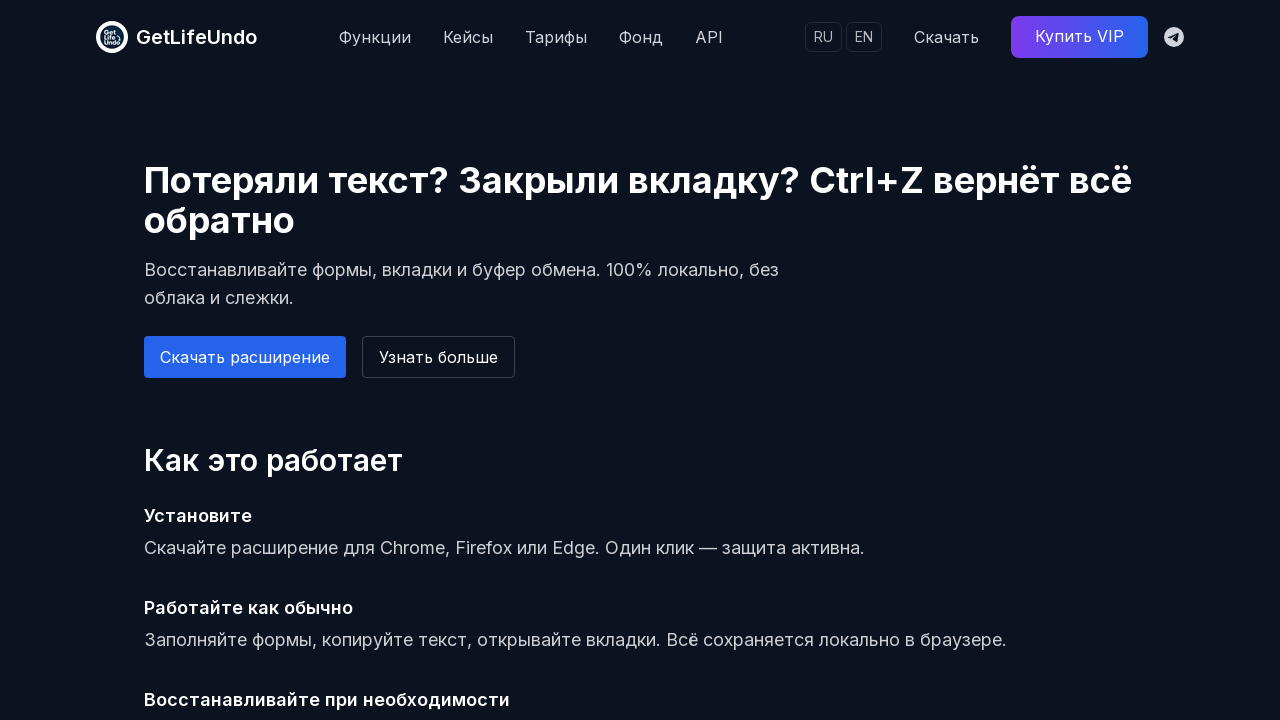

Navigated to route /ok
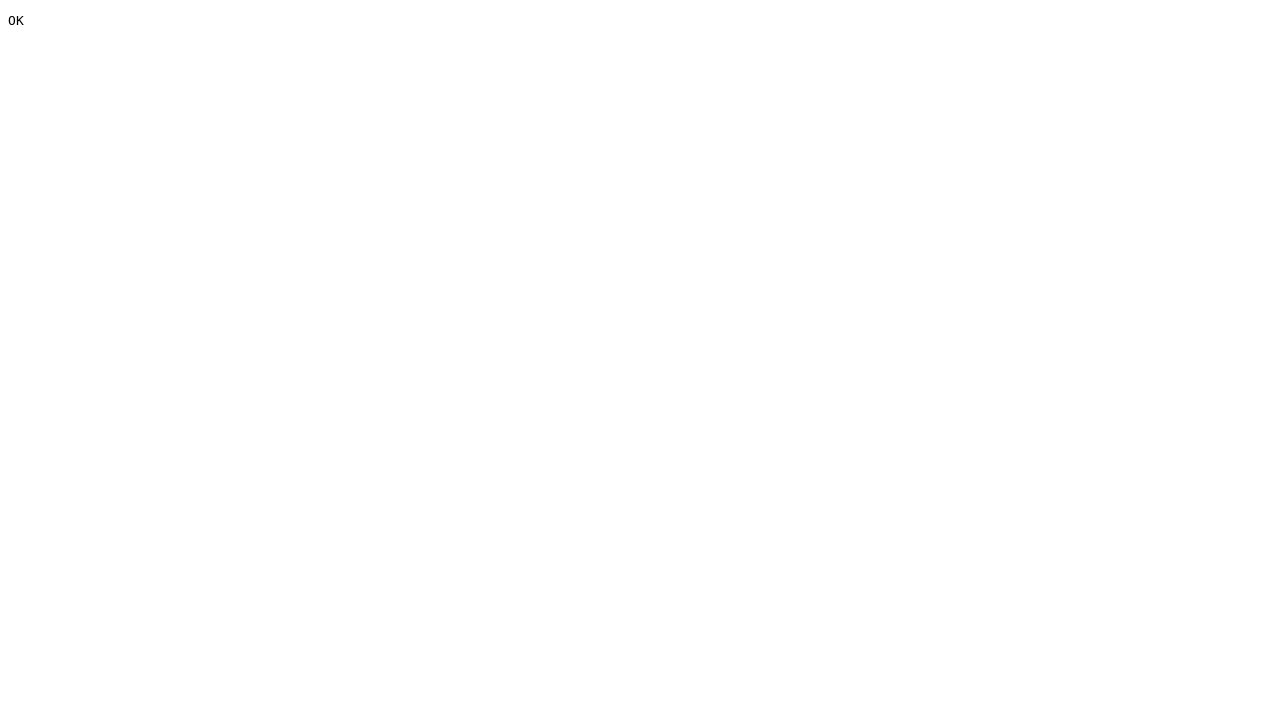

Page at route /ok fully loaded with domcontentloaded state
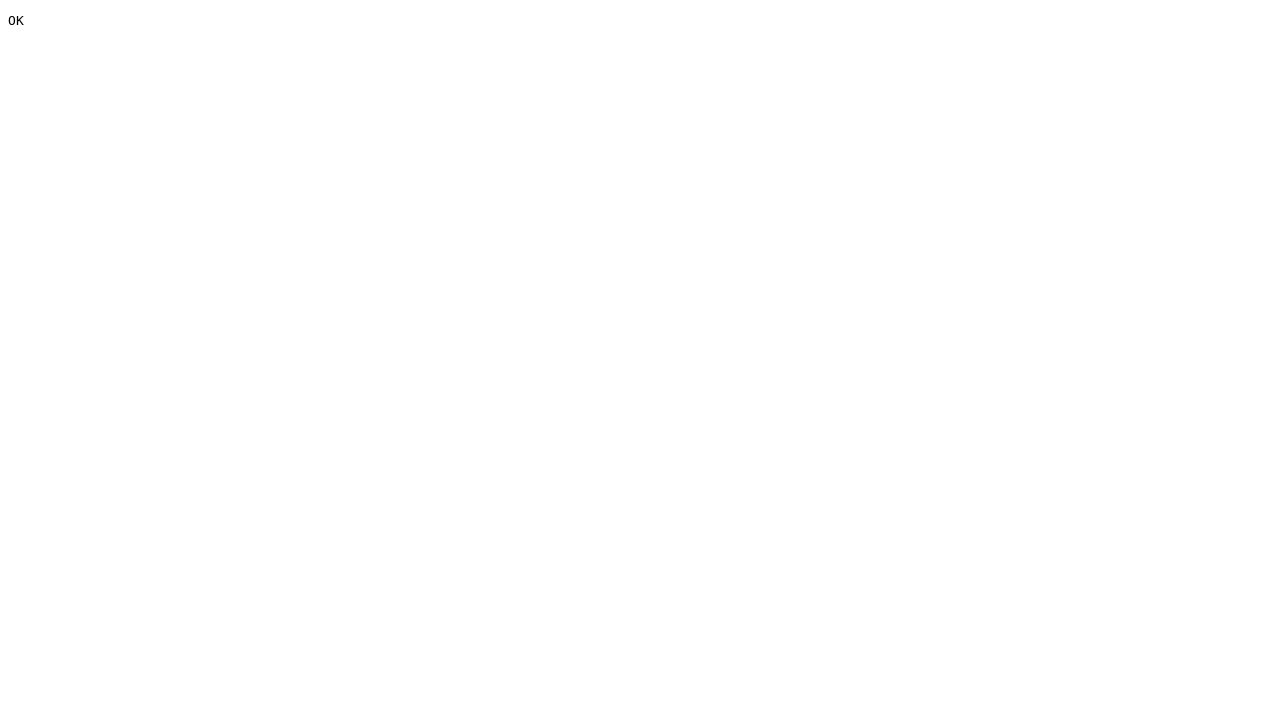

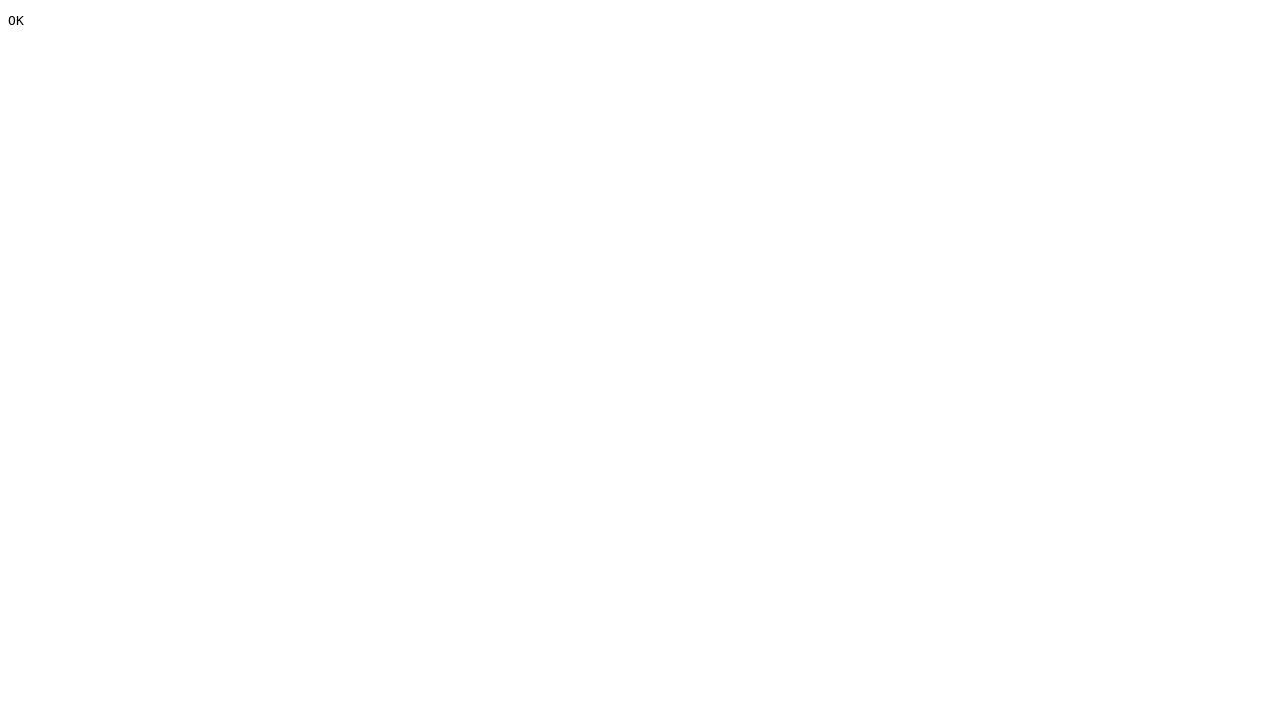